Tests auto-suggest dropdown functionality by typing a partial search term "ind" and selecting "India" from the suggested options that appear.

Starting URL: https://rahulshettyacademy.com/dropdownsPractise

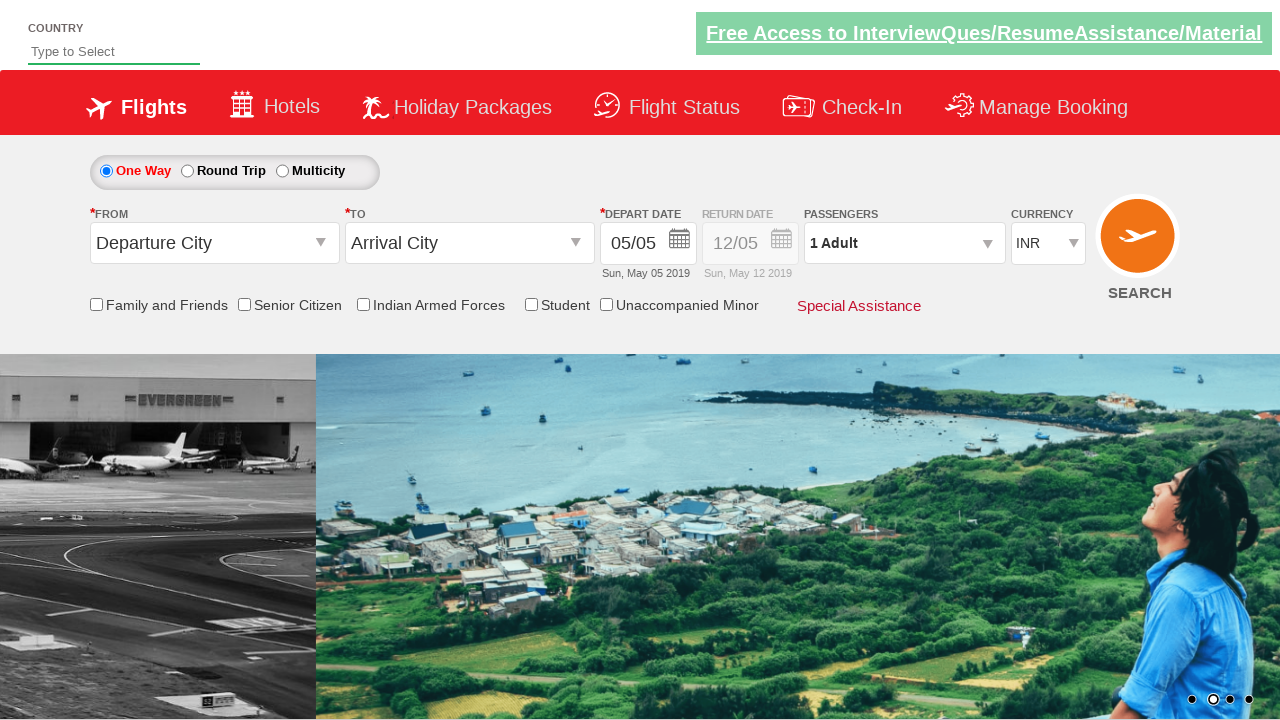

Typed 'ind' into autosuggest field on #autosuggest
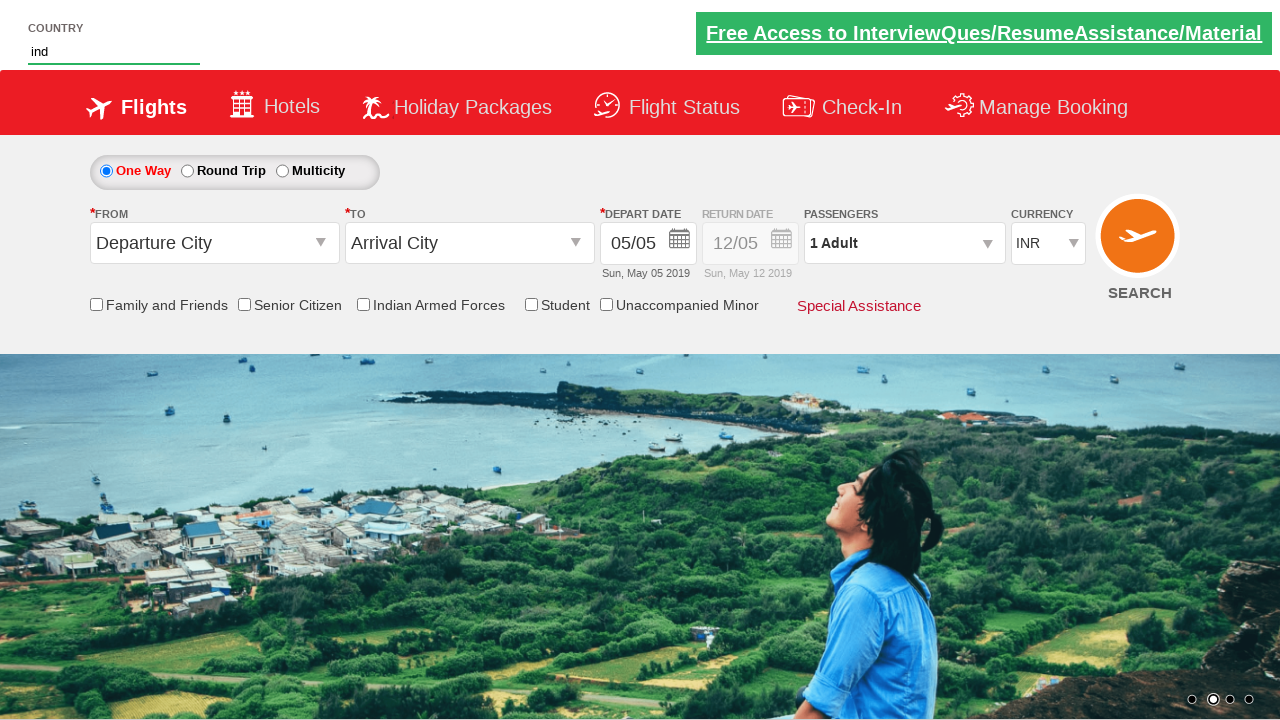

Auto-suggest dropdown appeared with suggestion options
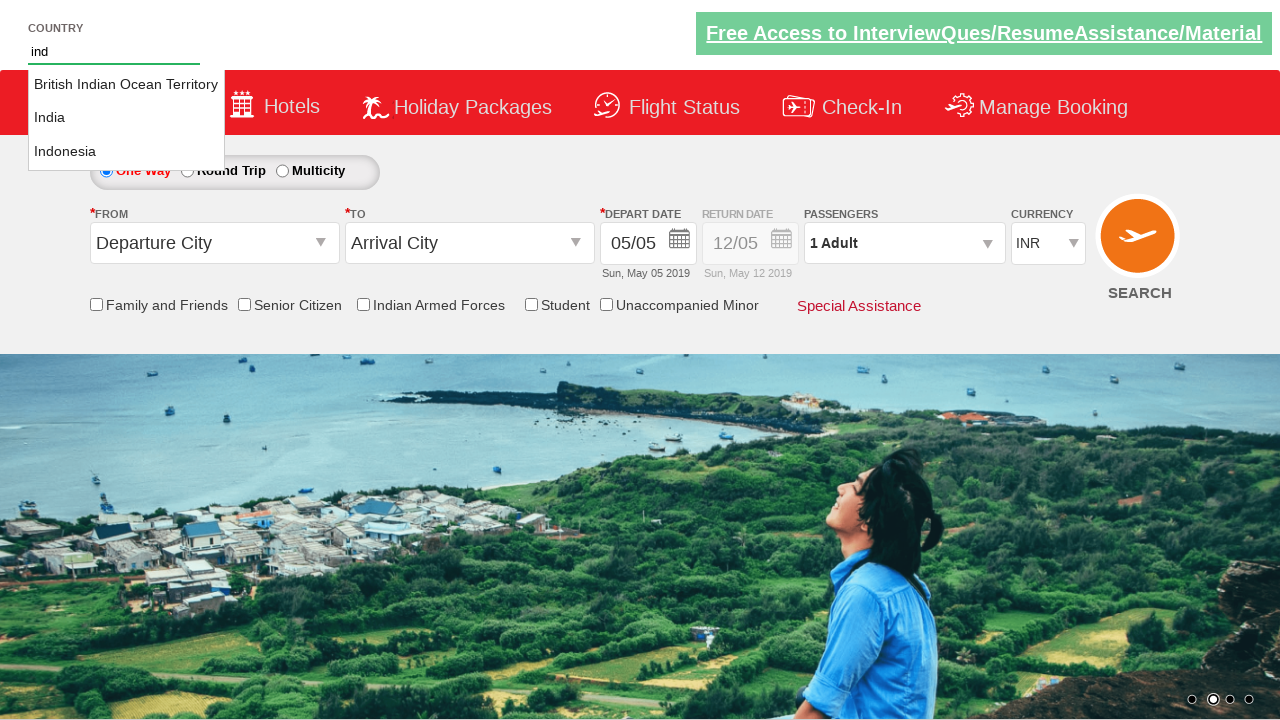

Located all suggestion options in dropdown
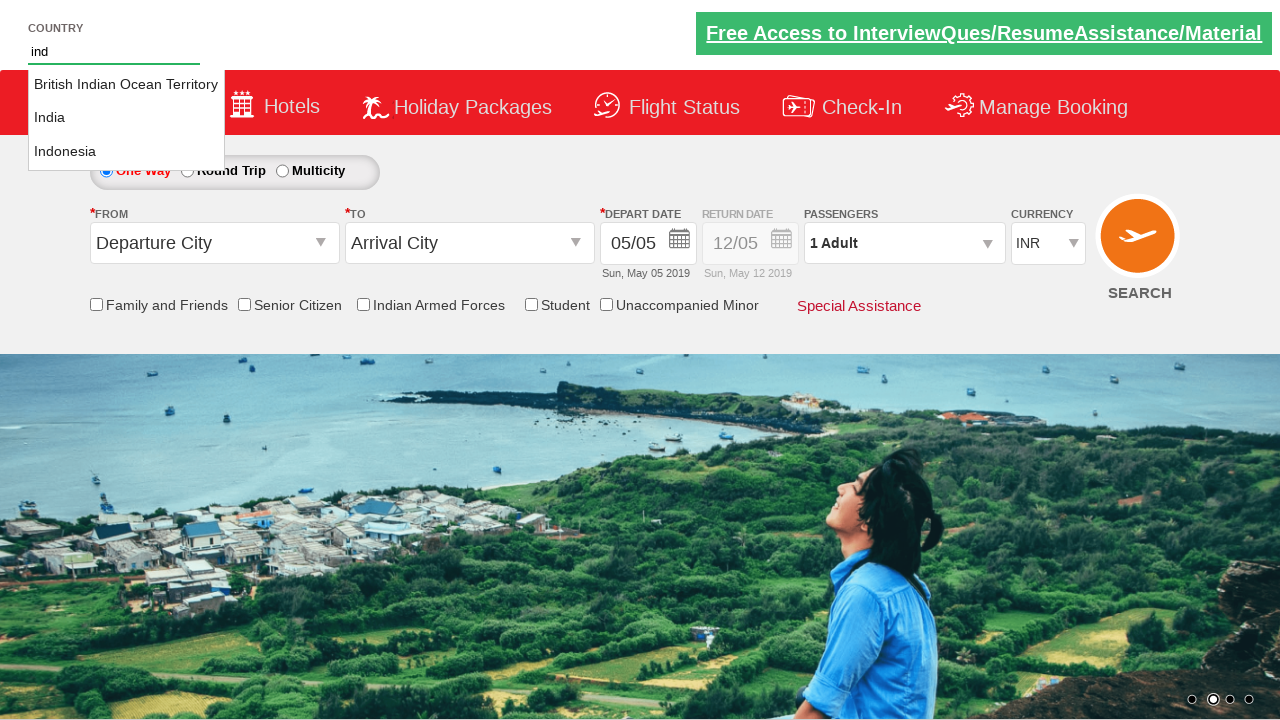

Found 3 suggestion options in dropdown
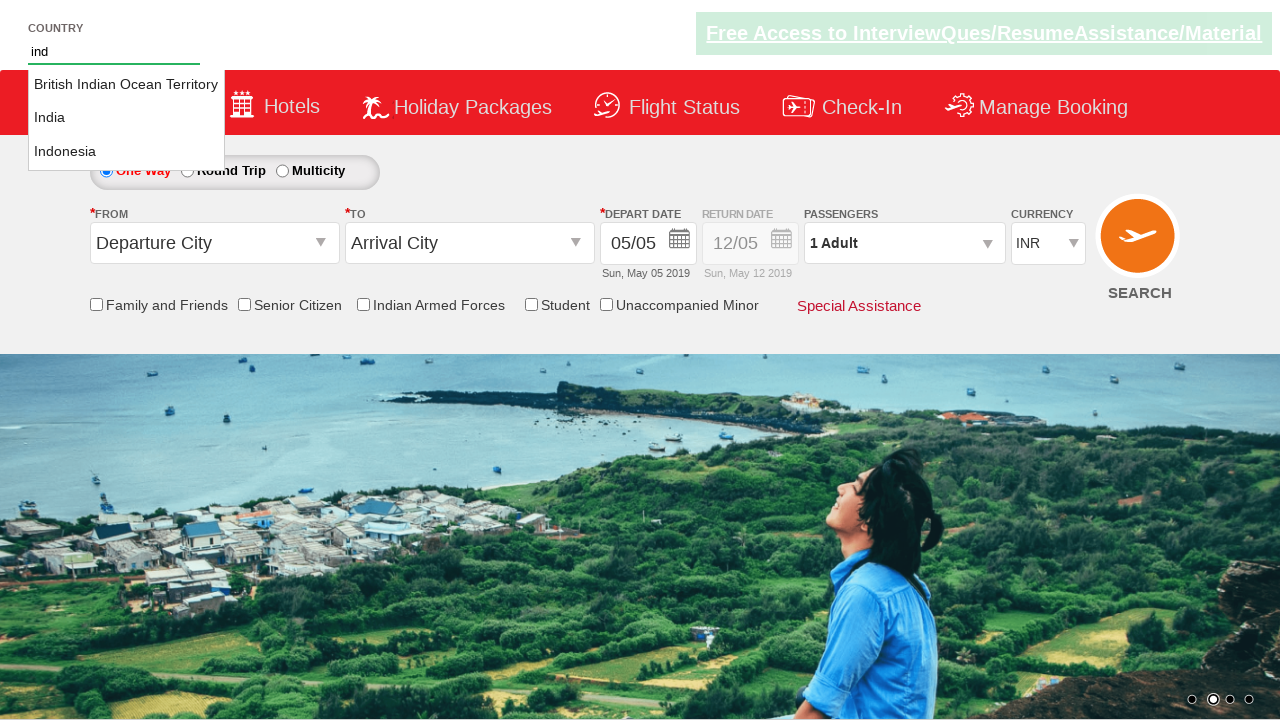

Selected 'India' from the auto-suggest dropdown at (126, 118) on li.ui-menu-item a >> nth=1
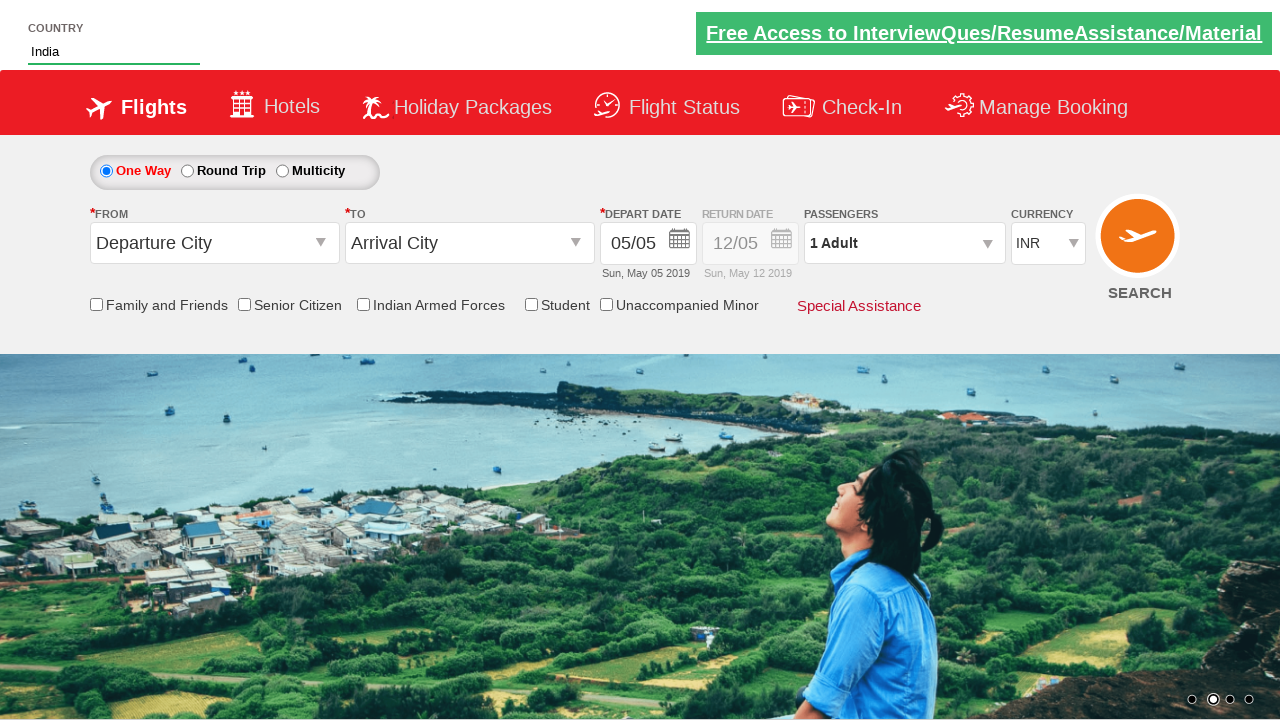

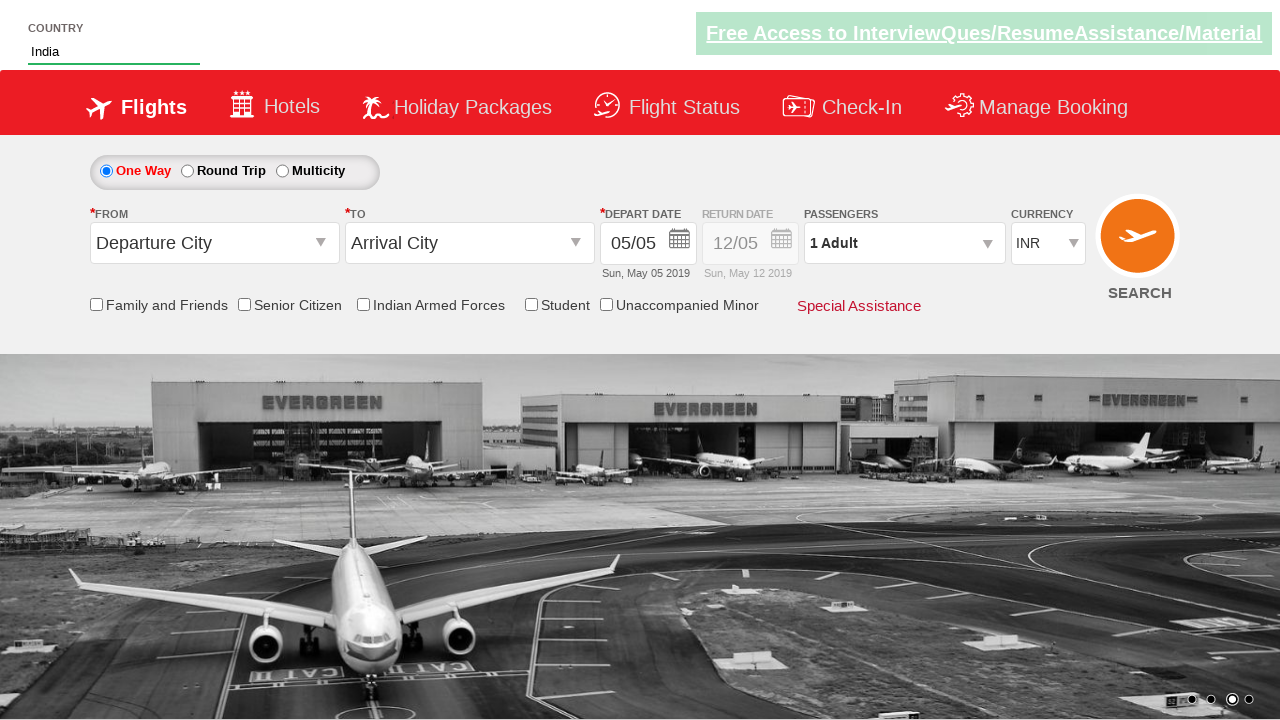